Clicks on social media follow links (Facebook, Twitter, LinkedIn) to verify they are functional

Starting URL: https://advantageonlineshopping.com/#/

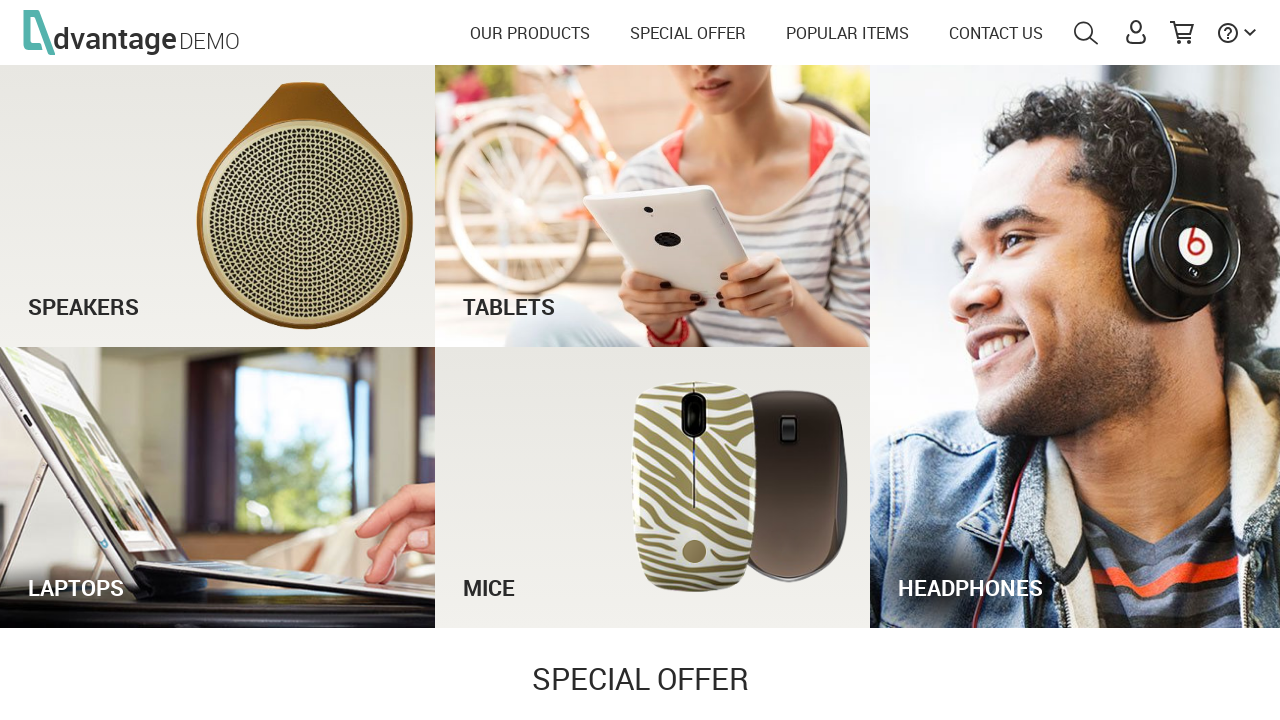

Clicked Facebook follow link at (496, 599) on [name='follow_facebook']
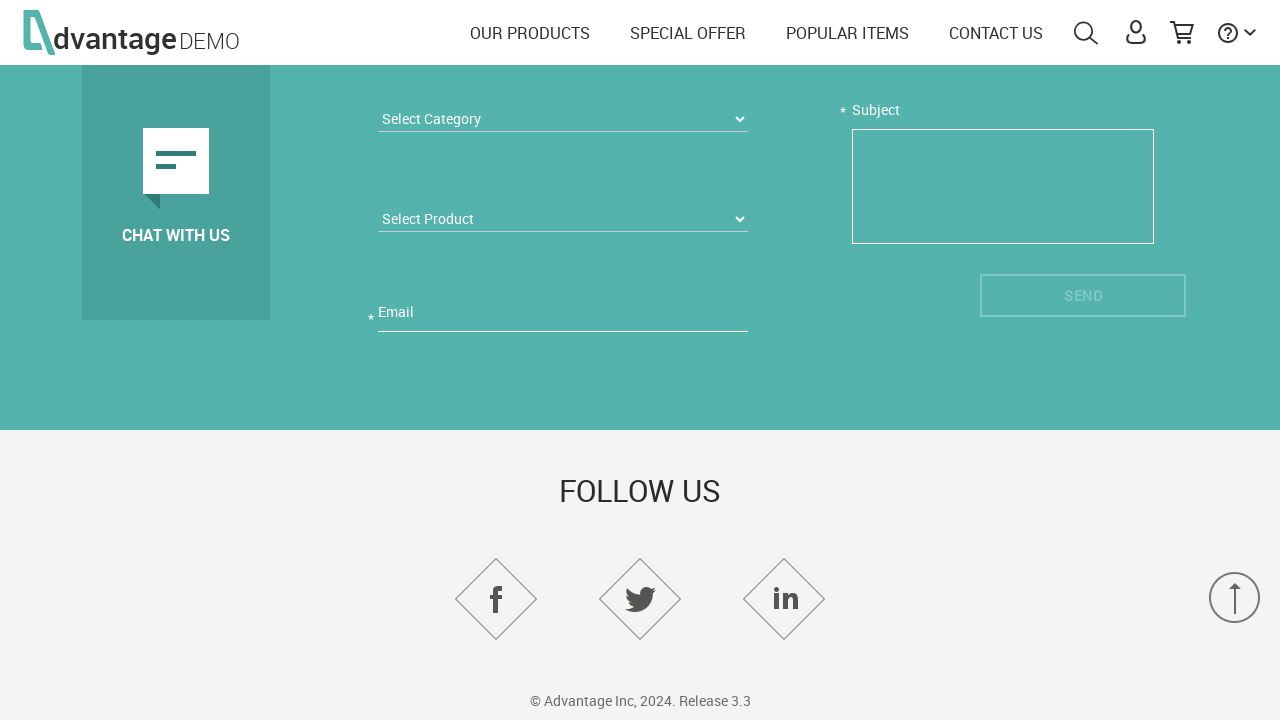

Clicked Twitter follow link at (640, 599) on [name='follow_twitter']
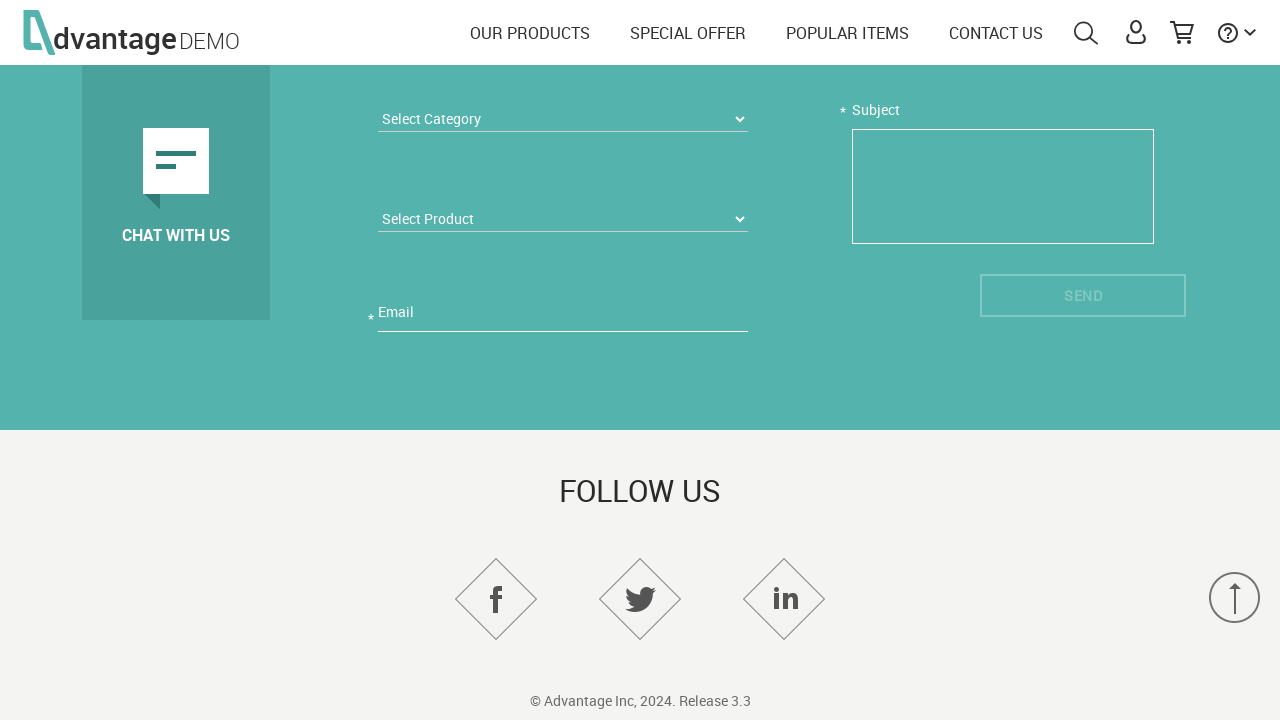

Clicked LinkedIn follow link at (784, 599) on [name='follow_linkedin']
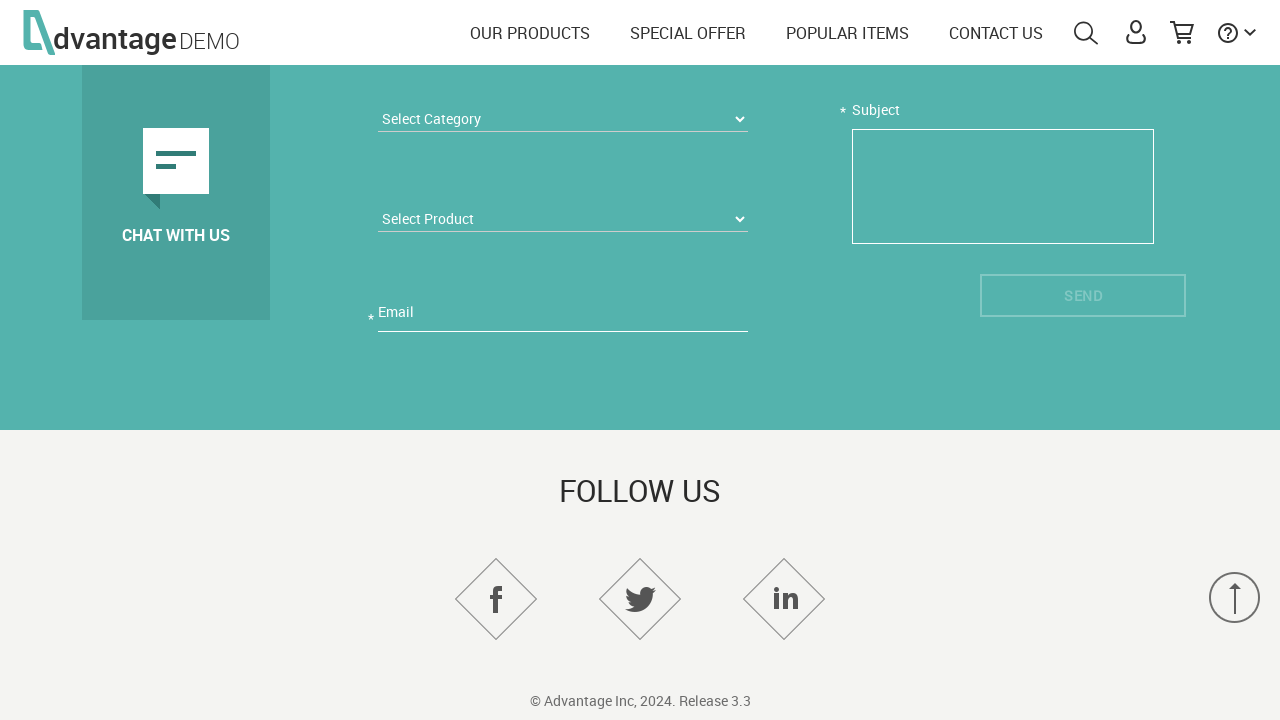

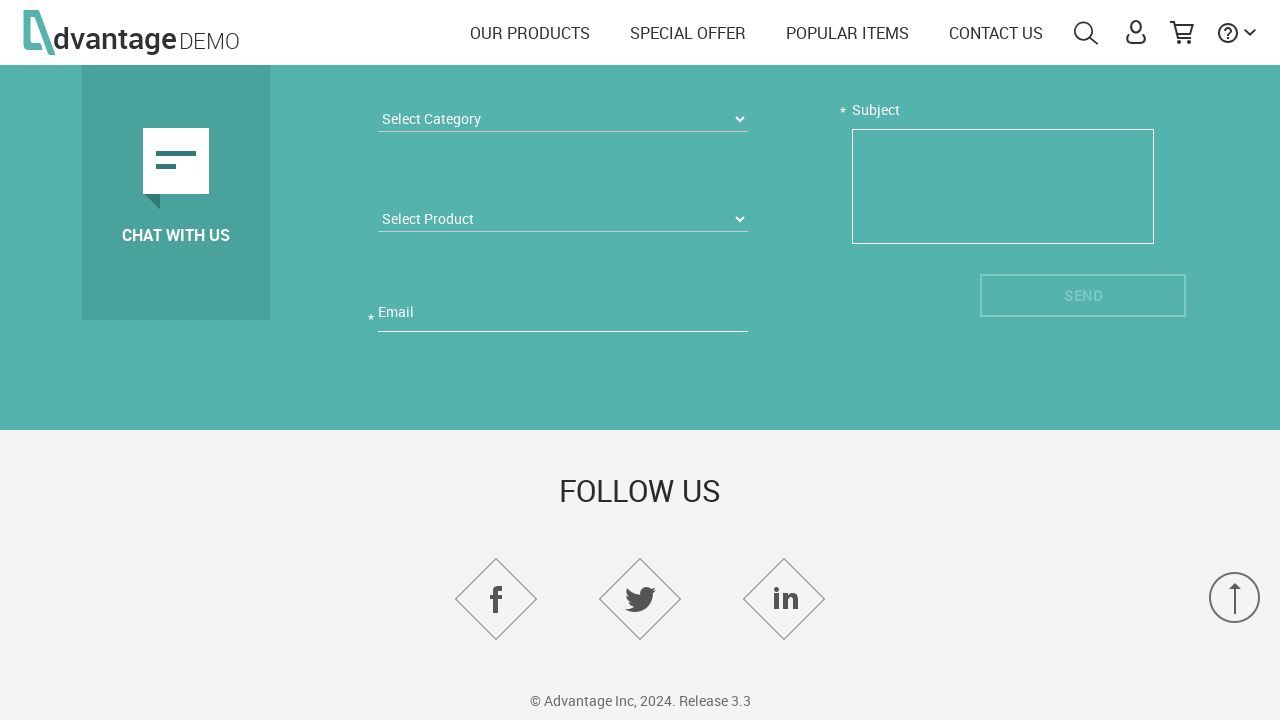